Tests that the e-commerce playground page loads correctly with a 900x700 viewport emulation

Starting URL: https://ecommerce-playground.lambdatest.io

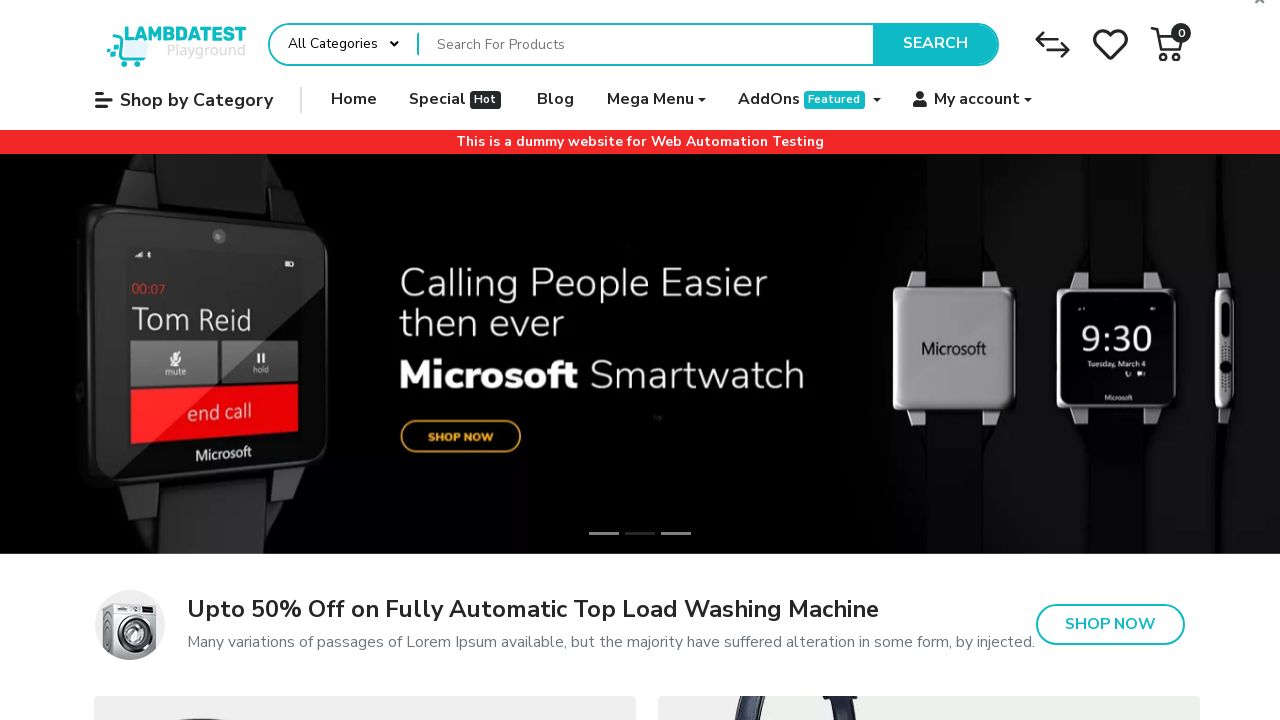

Set viewport size to 900x700 for Opera device emulation
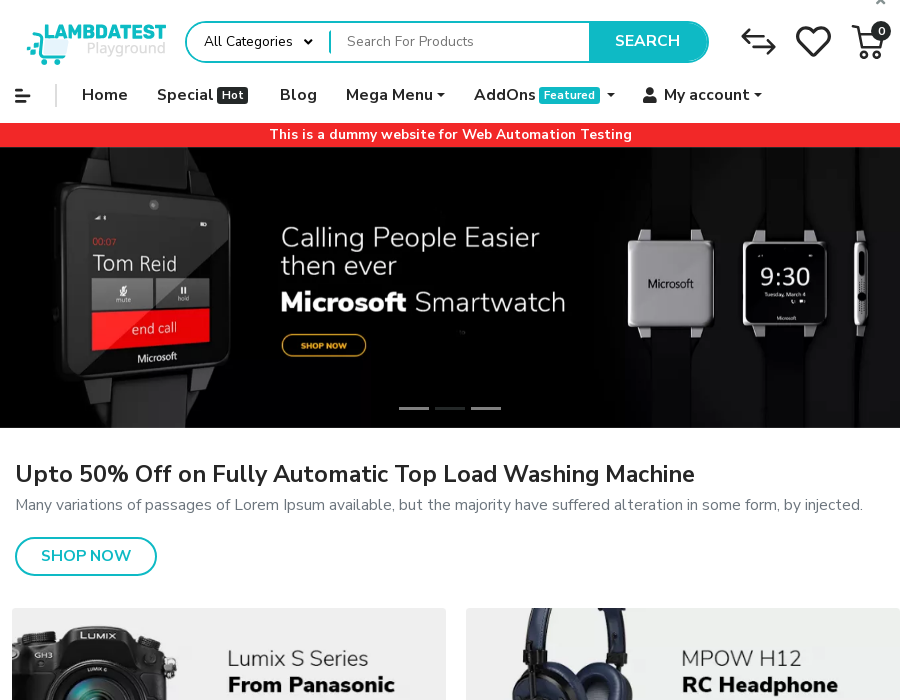

Verified page title contains 'Your Store'
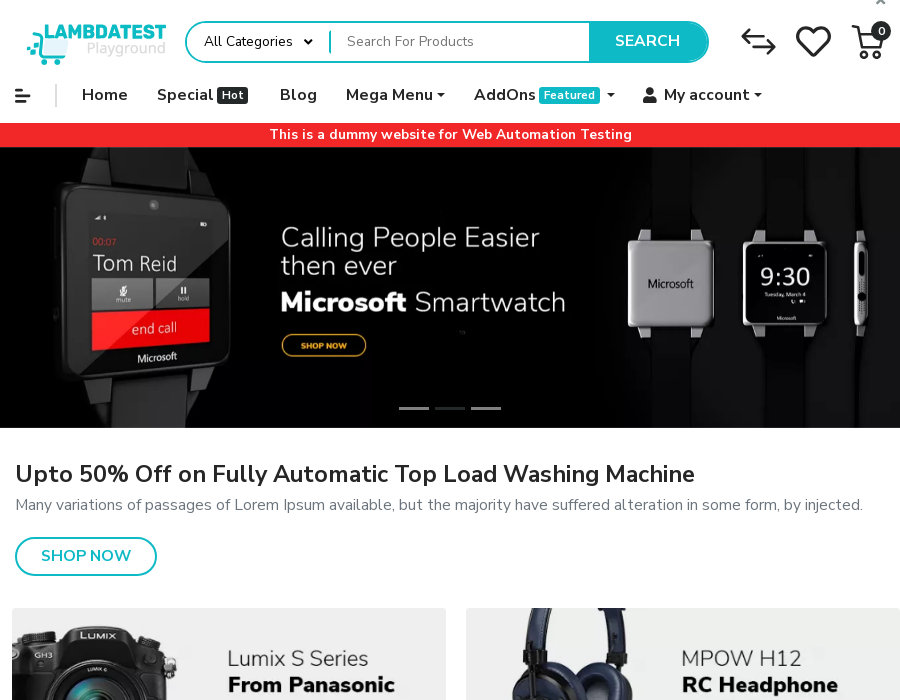

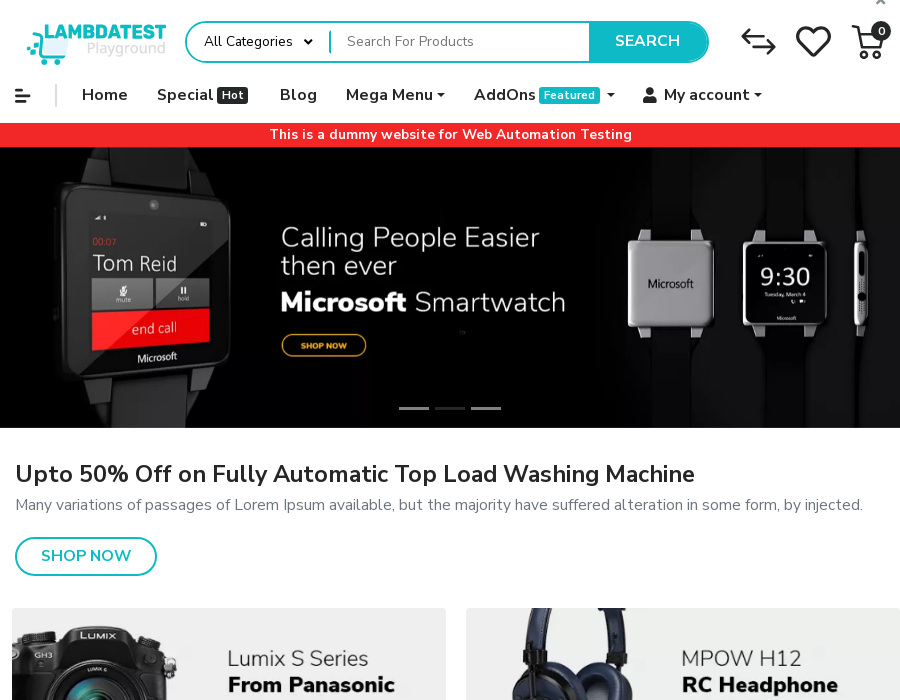